Tests the Treasury Direct Savings Bond Calculator by filling in bond details (series, denomination, issue date, serial number) and clicking the calculate button to get bond value.

Starting URL: https://treasurydirect.gov/BC/SBCPrice

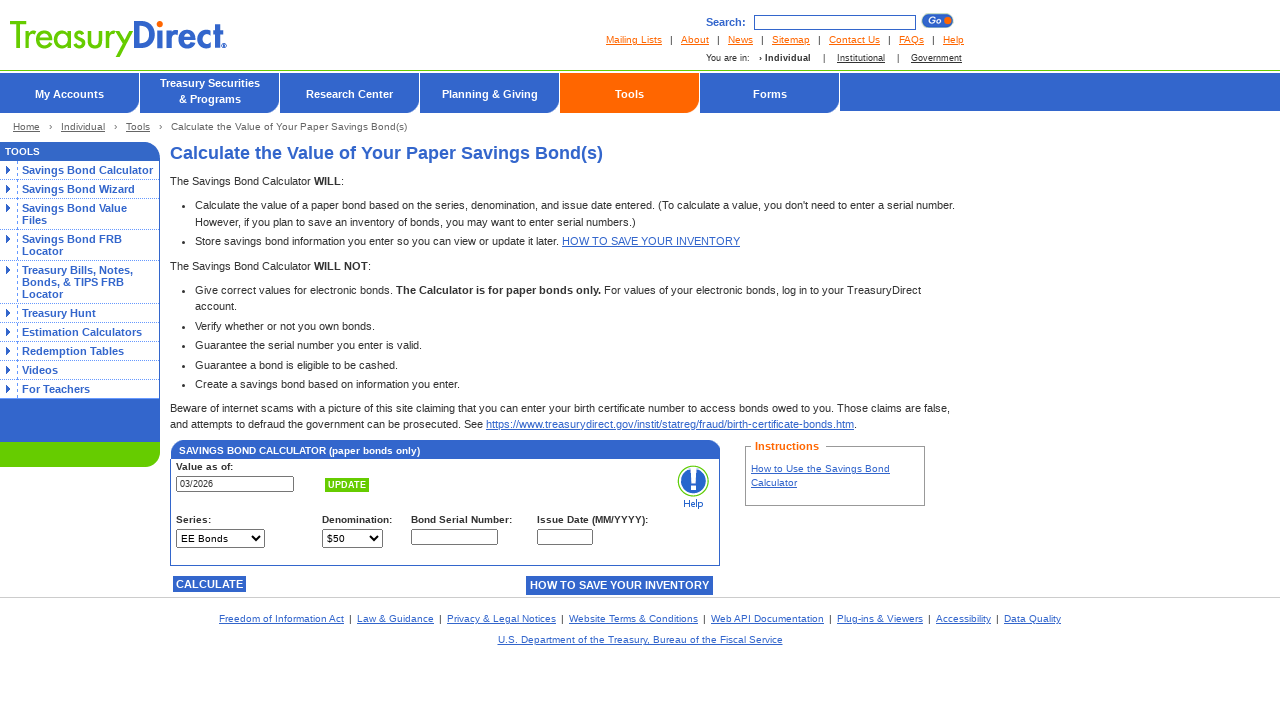

Selected Series EE bond type on [name='Series']
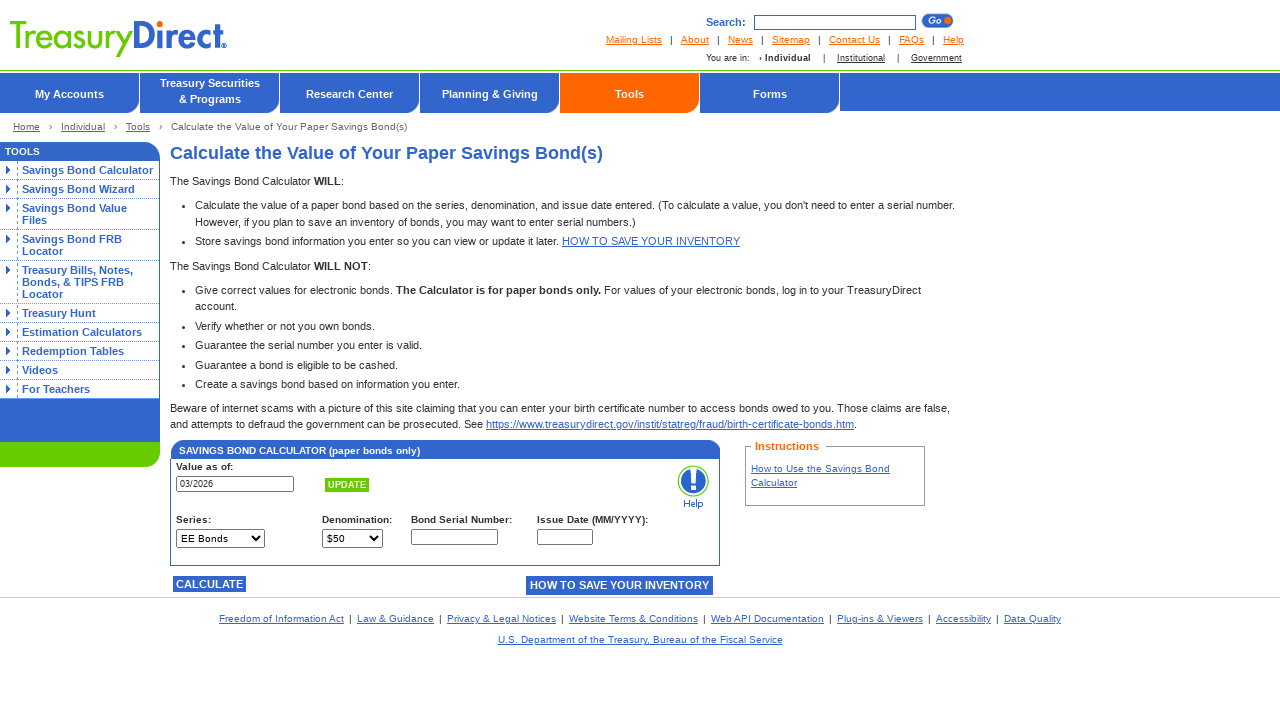

Selected $50 denomination on [name='Denomination']
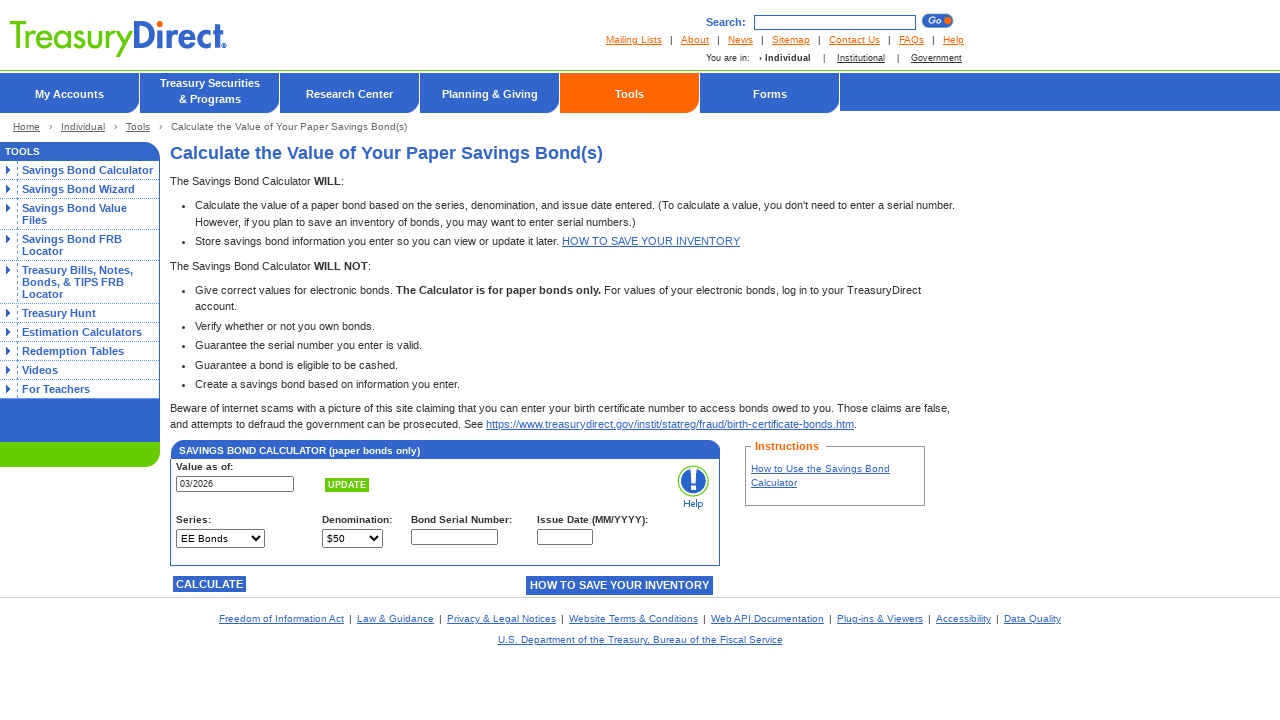

Filled issue date as 01/2010 on [name='IssueDate']
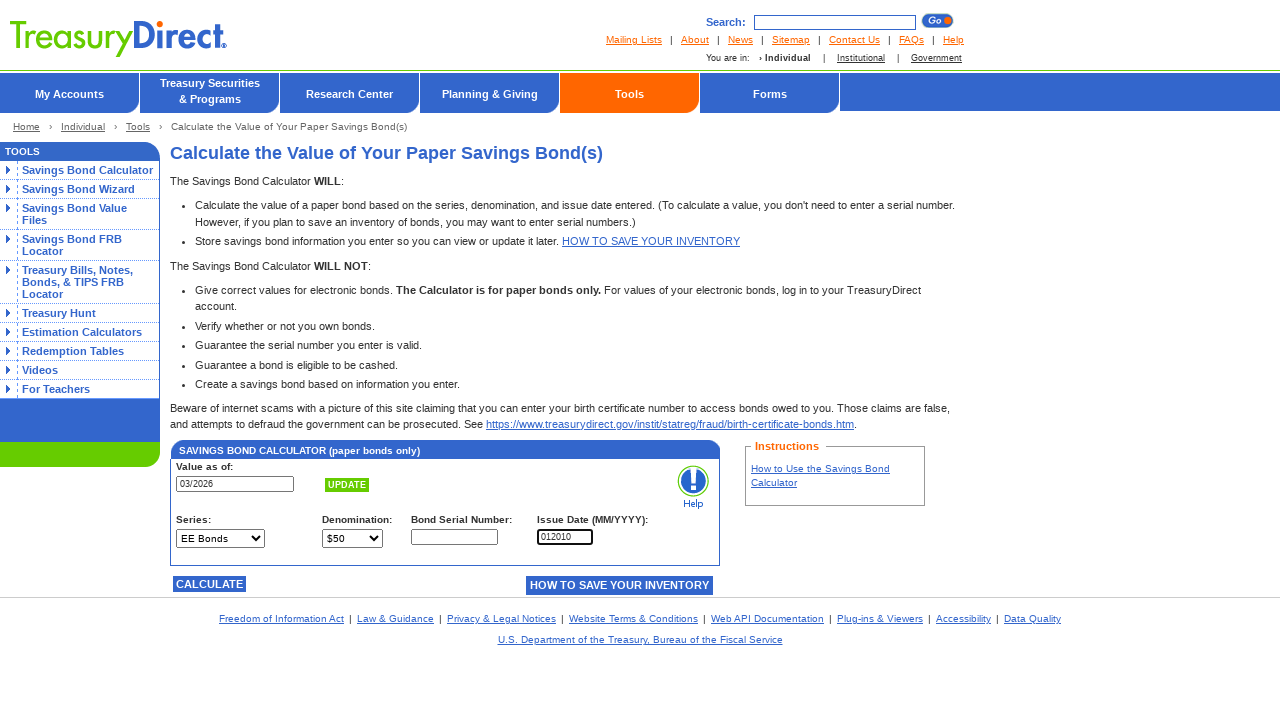

Filled serial number A1234567890 on [name='SerialNumber']
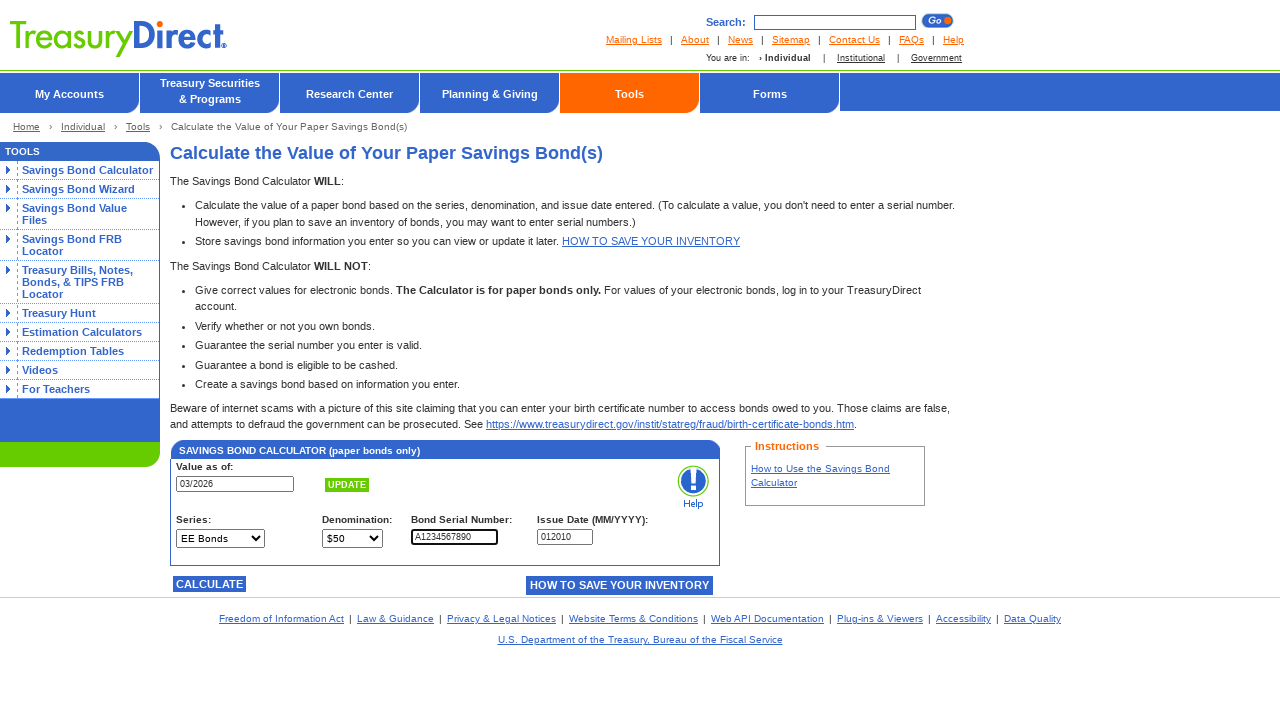

Clicked CALCULATE button to compute bond value at (210, 584) on [value='CALCULATE']
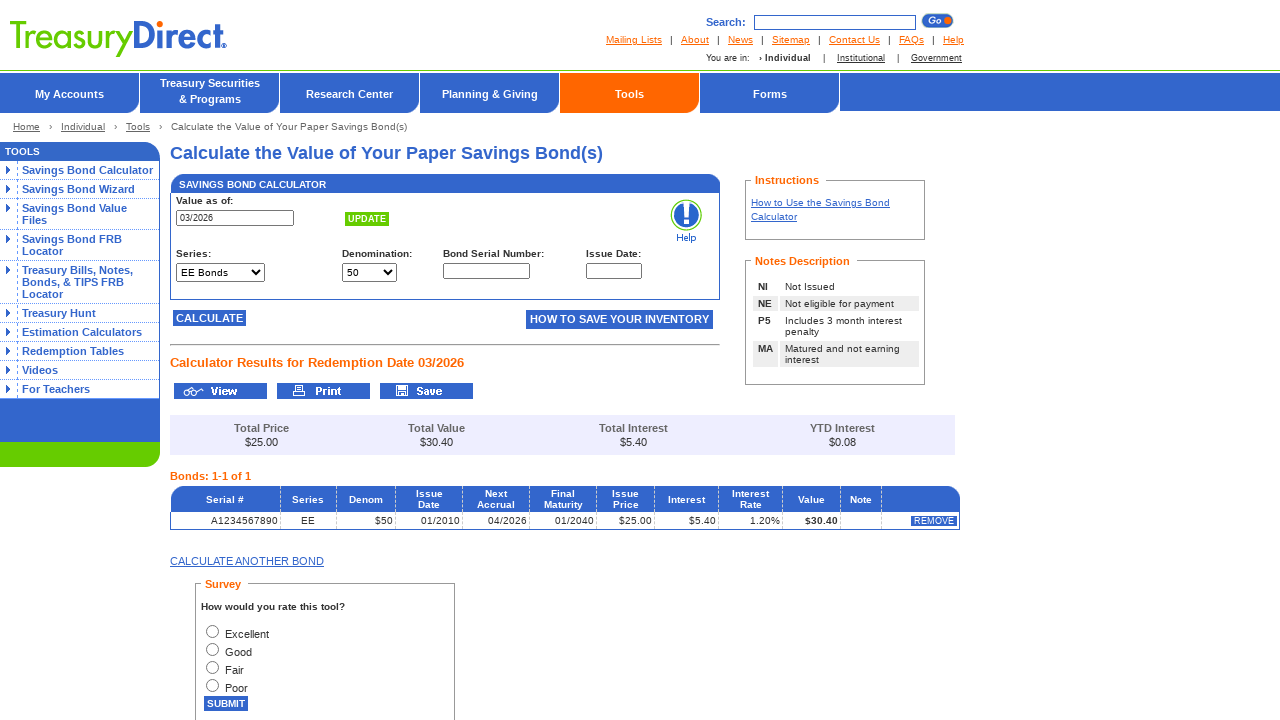

Waited for calculation results to load
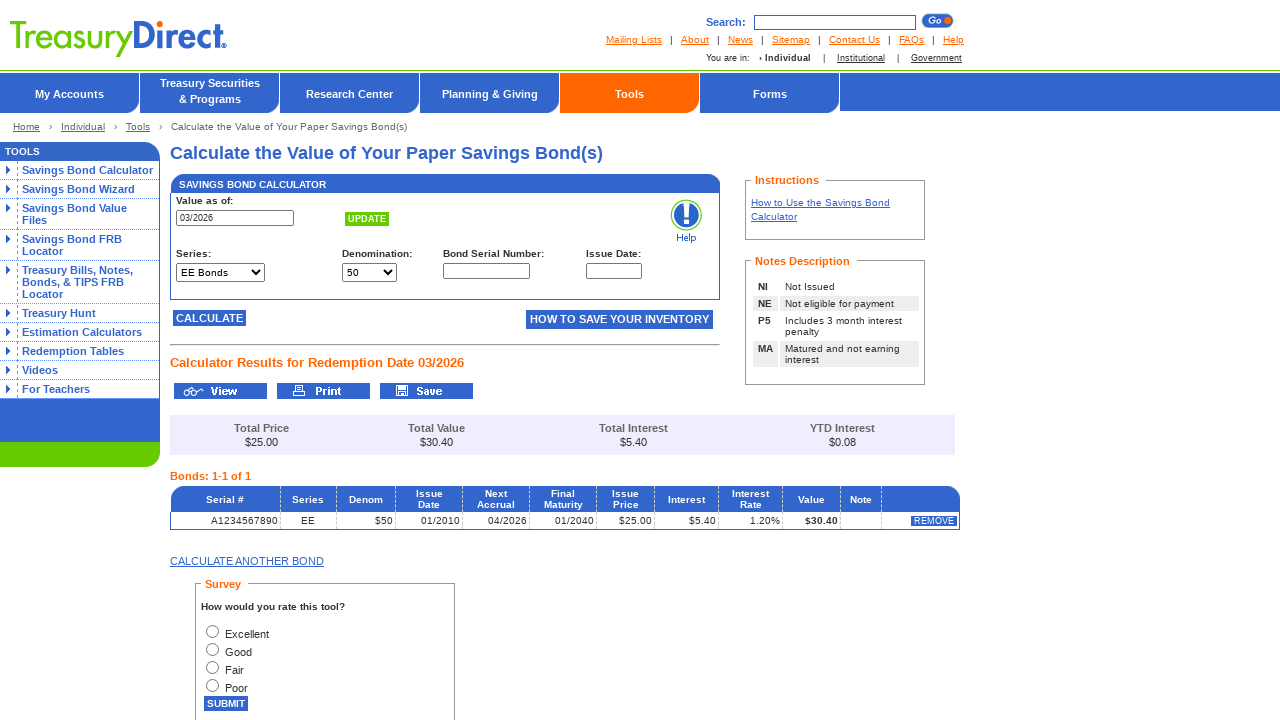

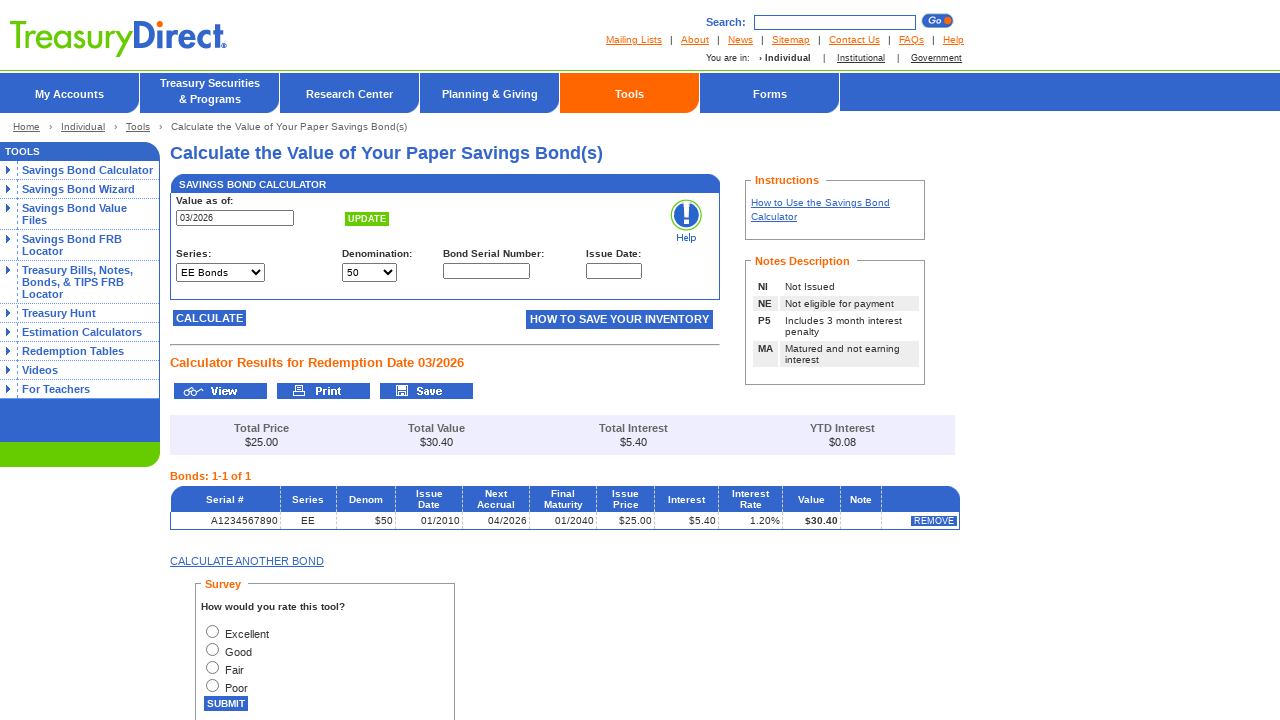